Tests a practice form by filling out all fields including name, email, phone, date of birth, subjects, hobbies, address, state and city dropdowns, then submits the form.

Starting URL: https://demoqa.com/automation-practice-form

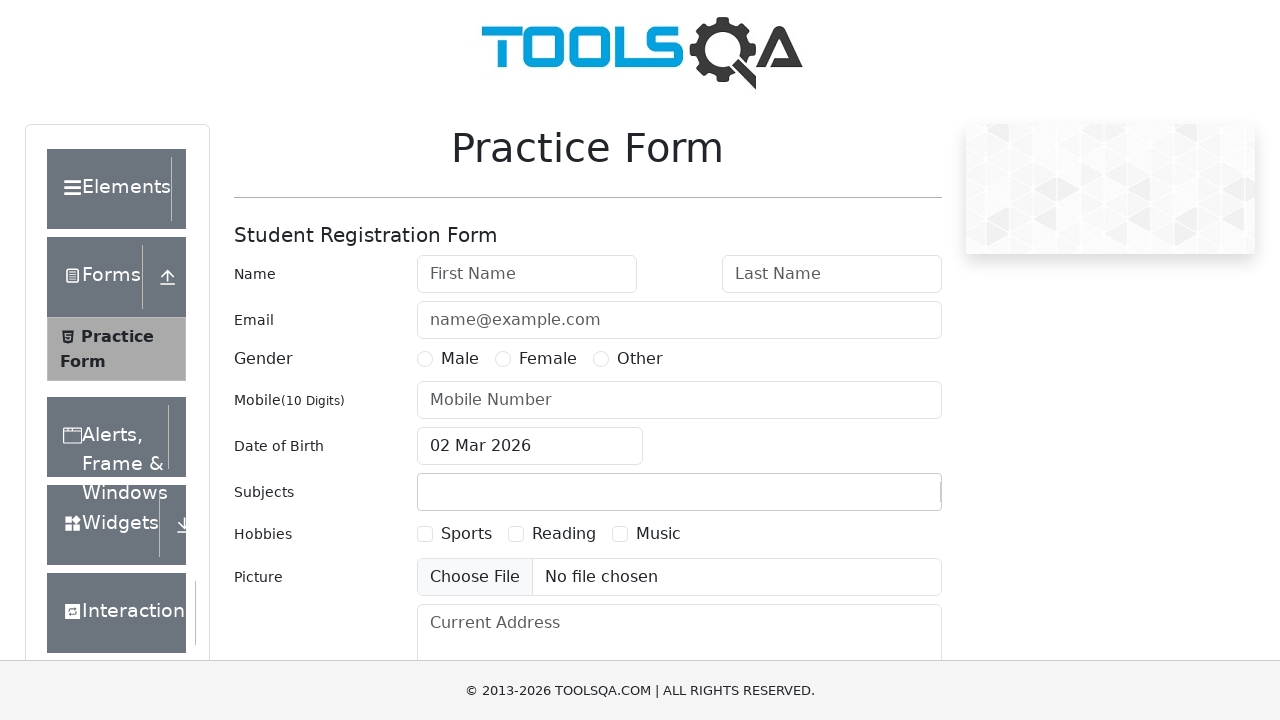

Filled first name field with 'Ivan' on input#firstName
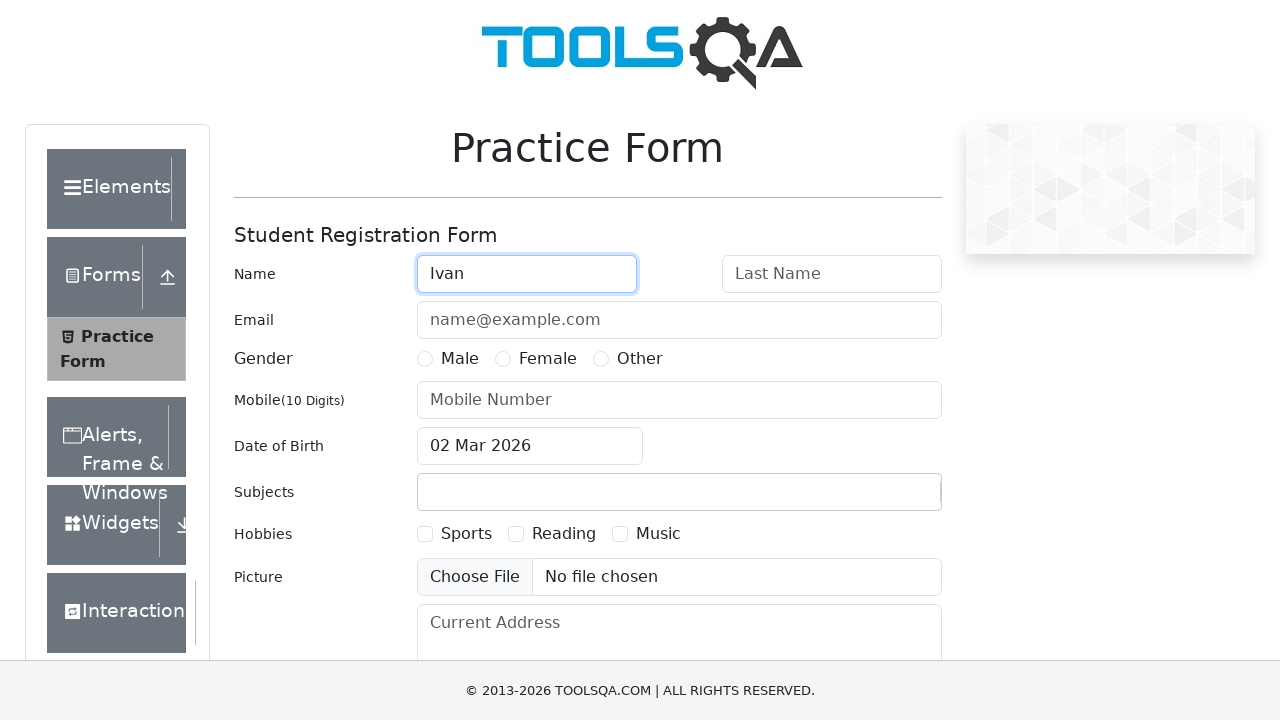

Filled last name field with 'Ivanov' on input#lastName
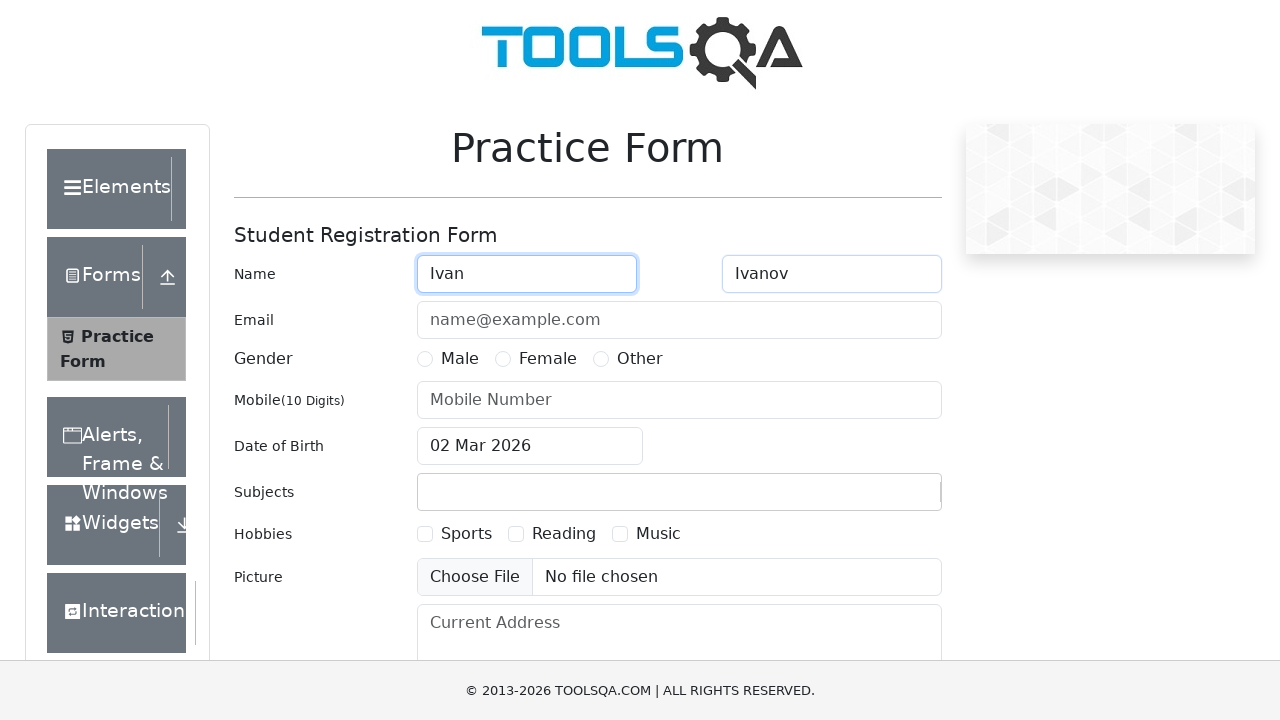

Filled email field with '123@ya.ru' on input#userEmail
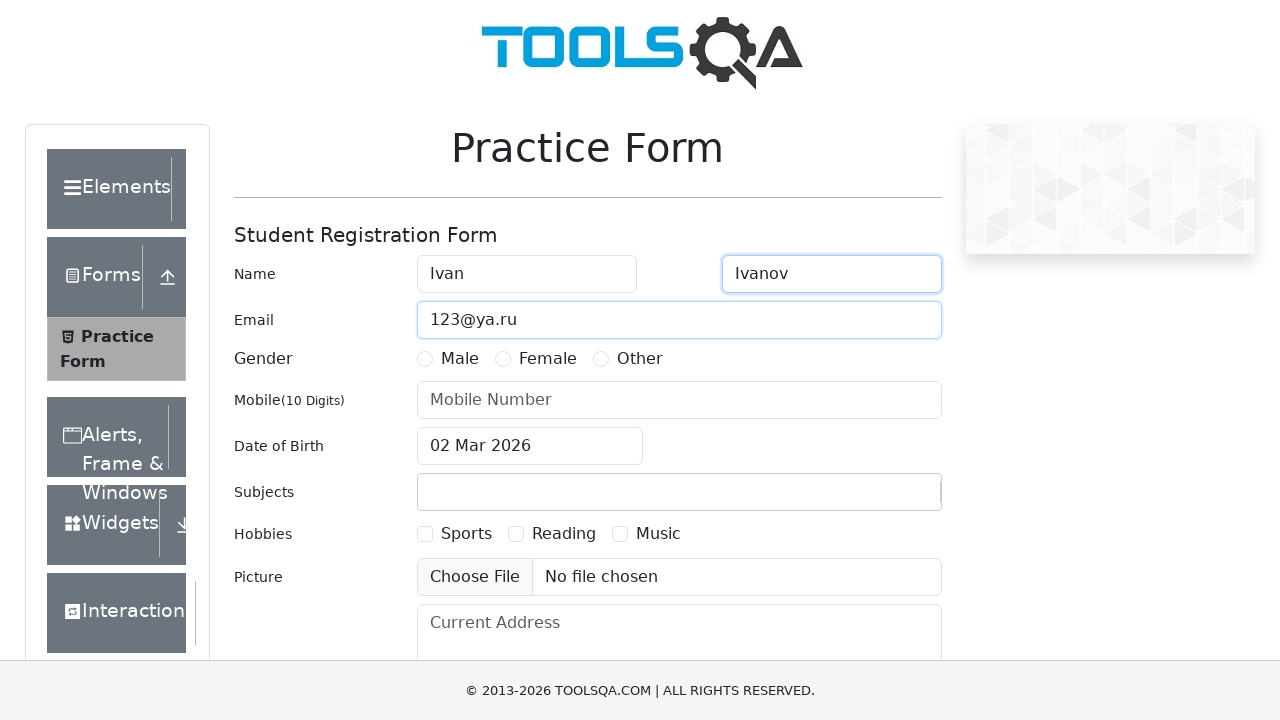

Selected Male gender option at (460, 359) on label[for='gender-radio-1']
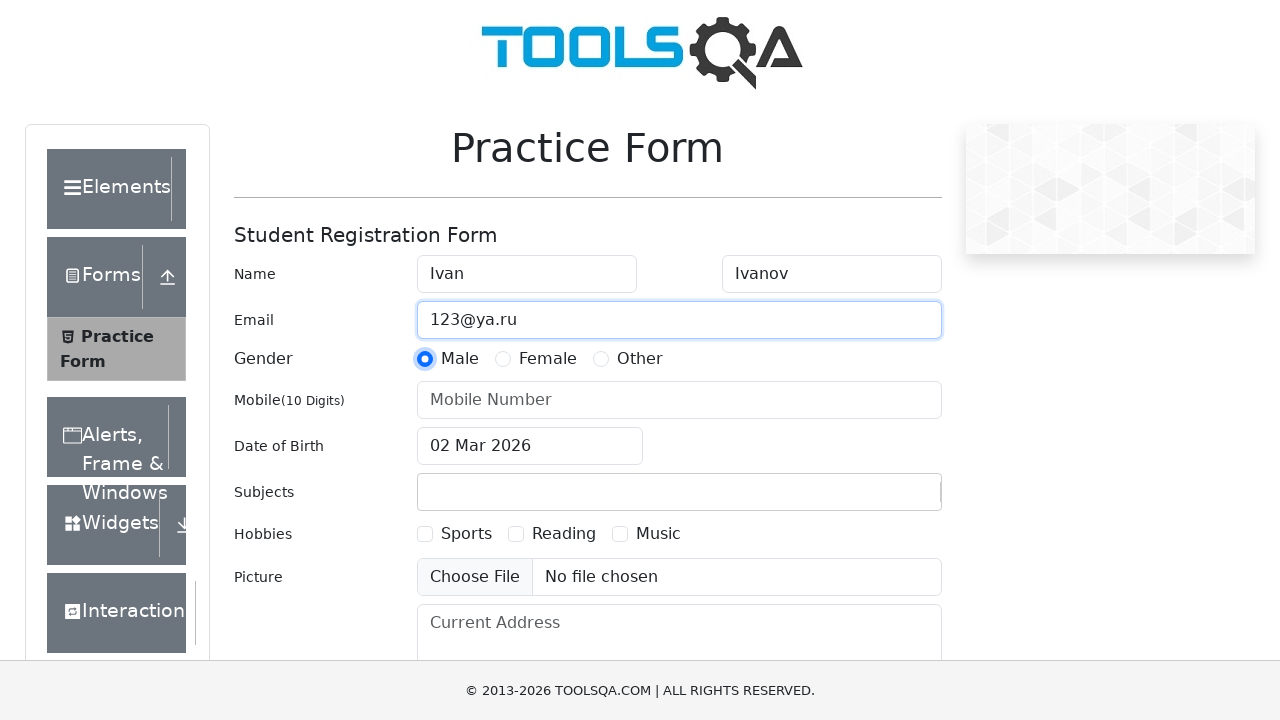

Filled mobile phone number with '1234567891' on input#userNumber
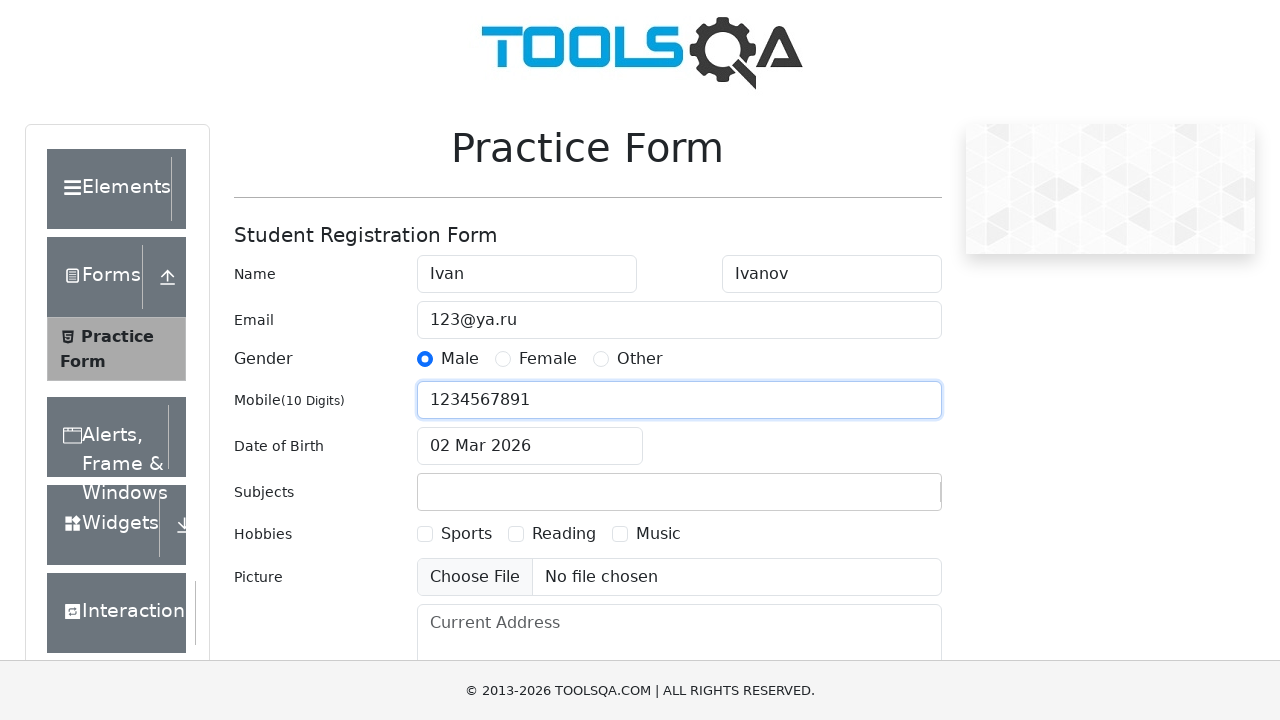

Opened date of birth picker at (530, 446) on input#dateOfBirthInput
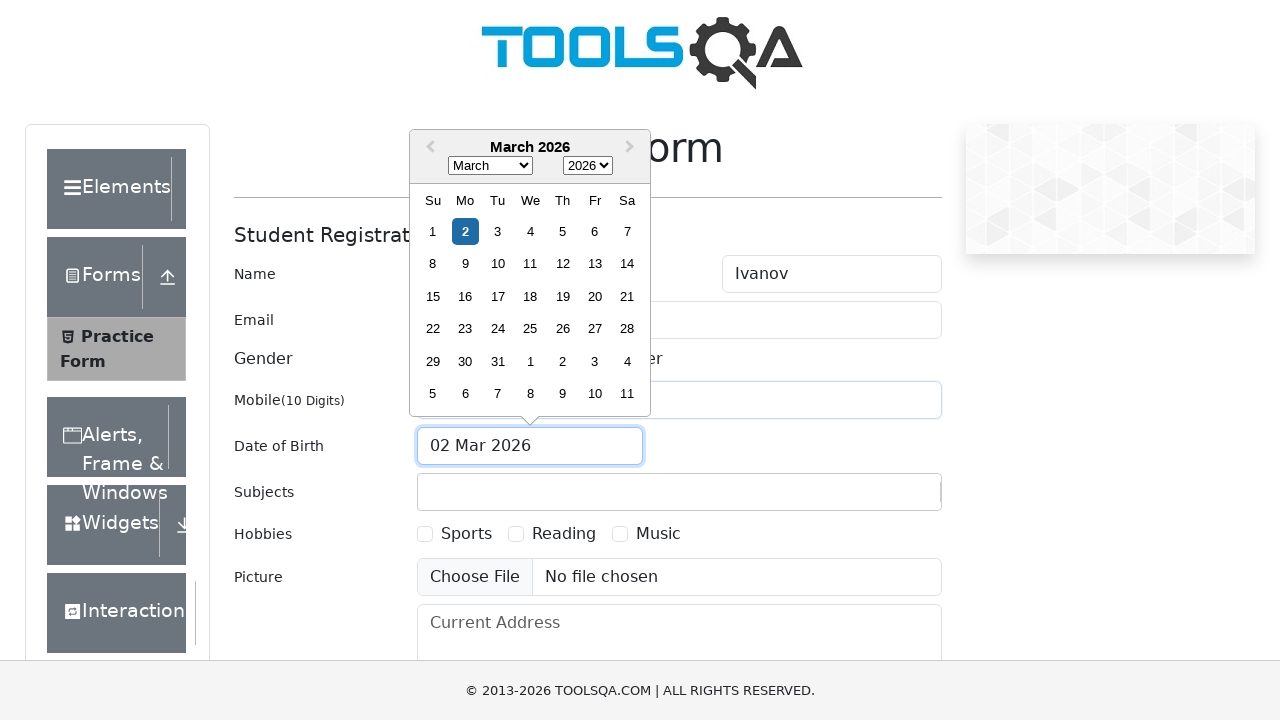

Selected year 1905 from date picker on select.react-datepicker__year-select
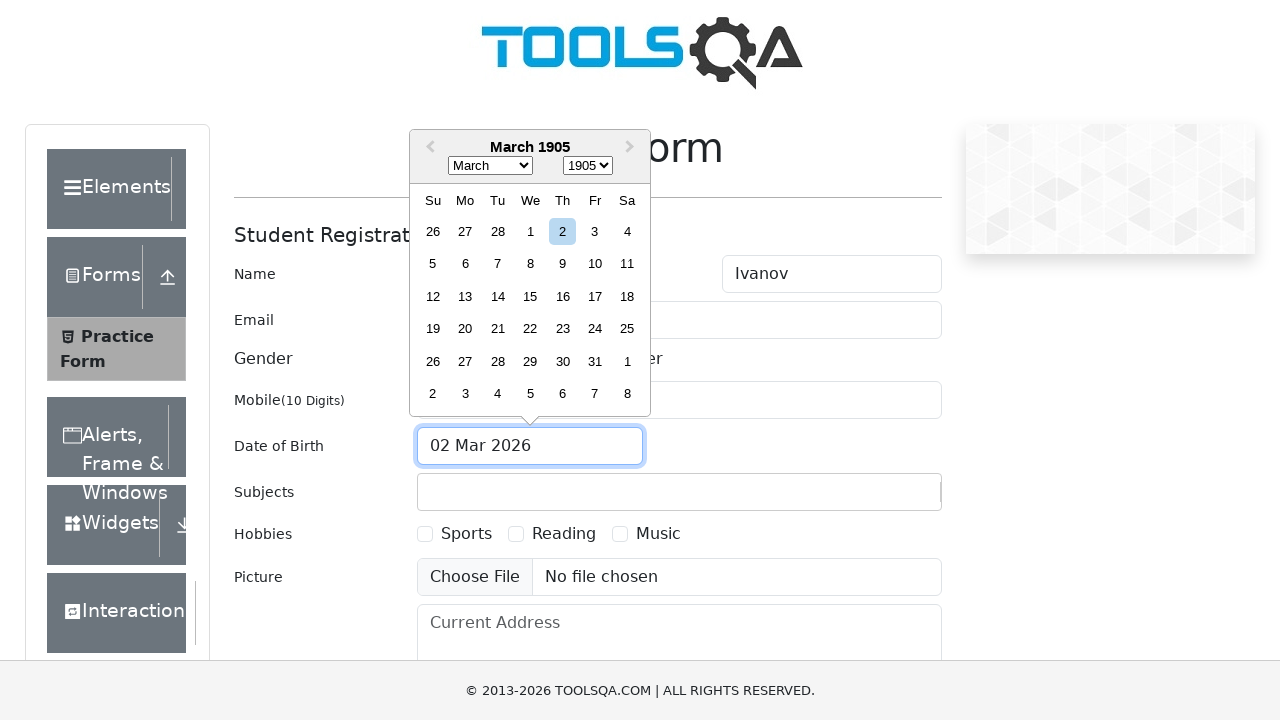

Selected August (month 7) from date picker on select.react-datepicker__month-select
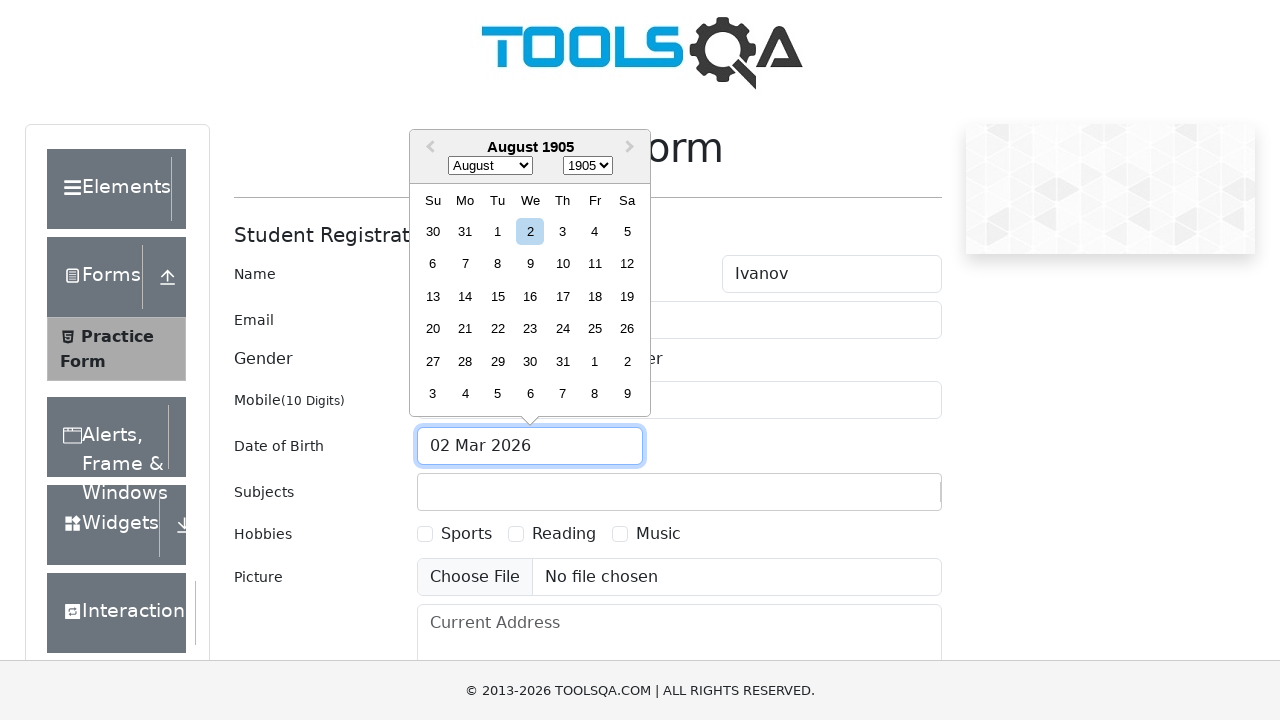

Selected day 4 from date picker at (595, 231) on div.react-datepicker__day.react-datepicker__day--004
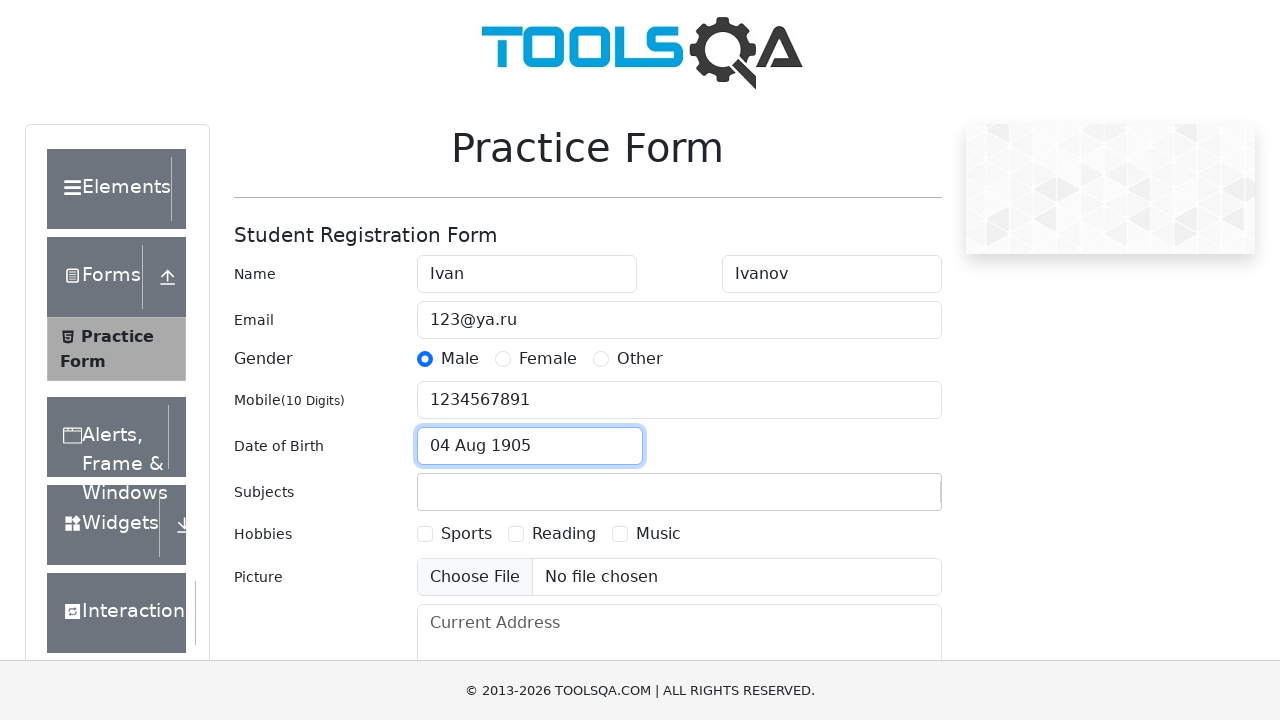

Filled subjects field with 'Hello world' on input#subjectsInput
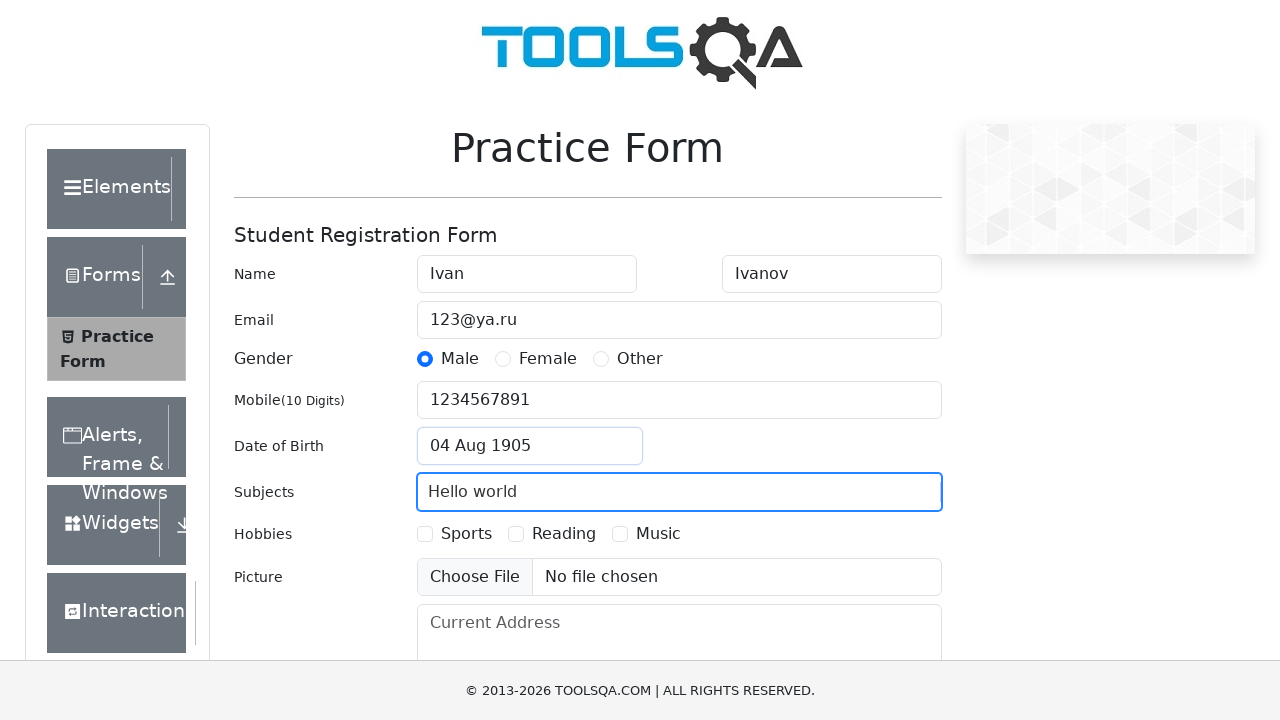

Selected Sports hobby checkbox at (466, 534) on label[for='hobbies-checkbox-1']
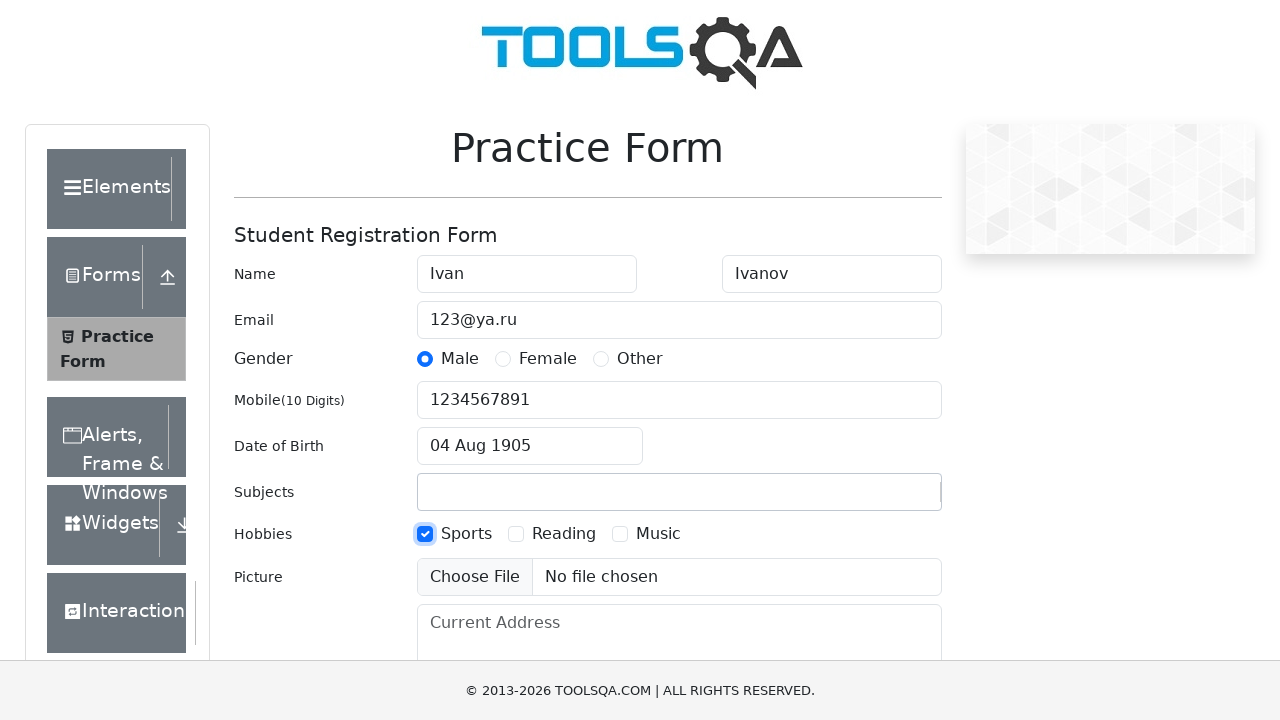

Filled current address field with 'Cancun' on textarea#currentAddress
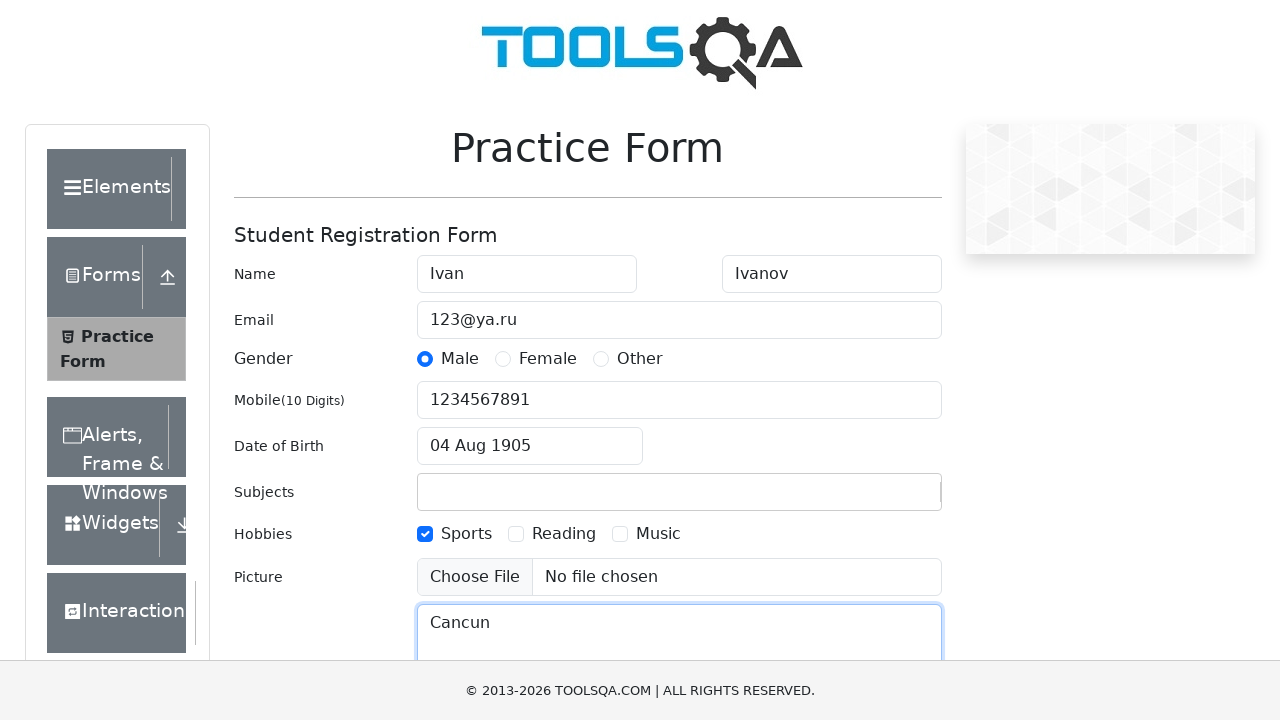

Opened state dropdown at (527, 437) on div#state
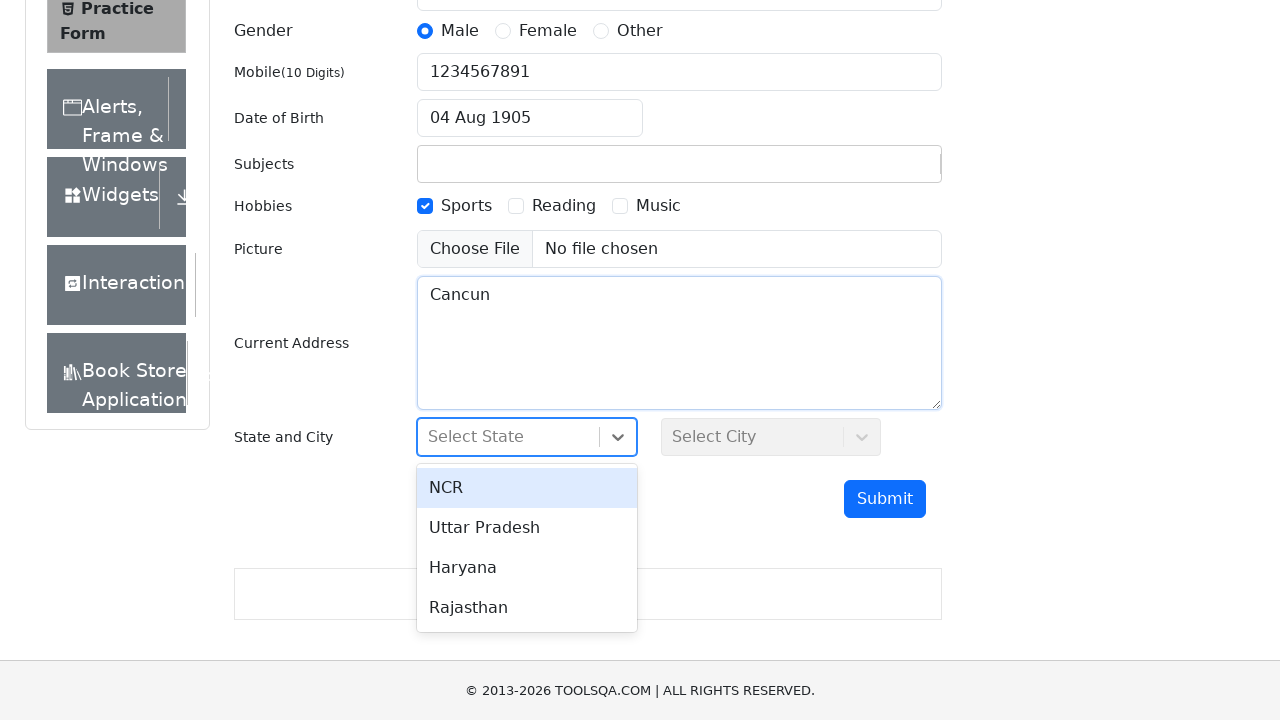

Selected NCR state from dropdown at (527, 488) on div:text('NCR')
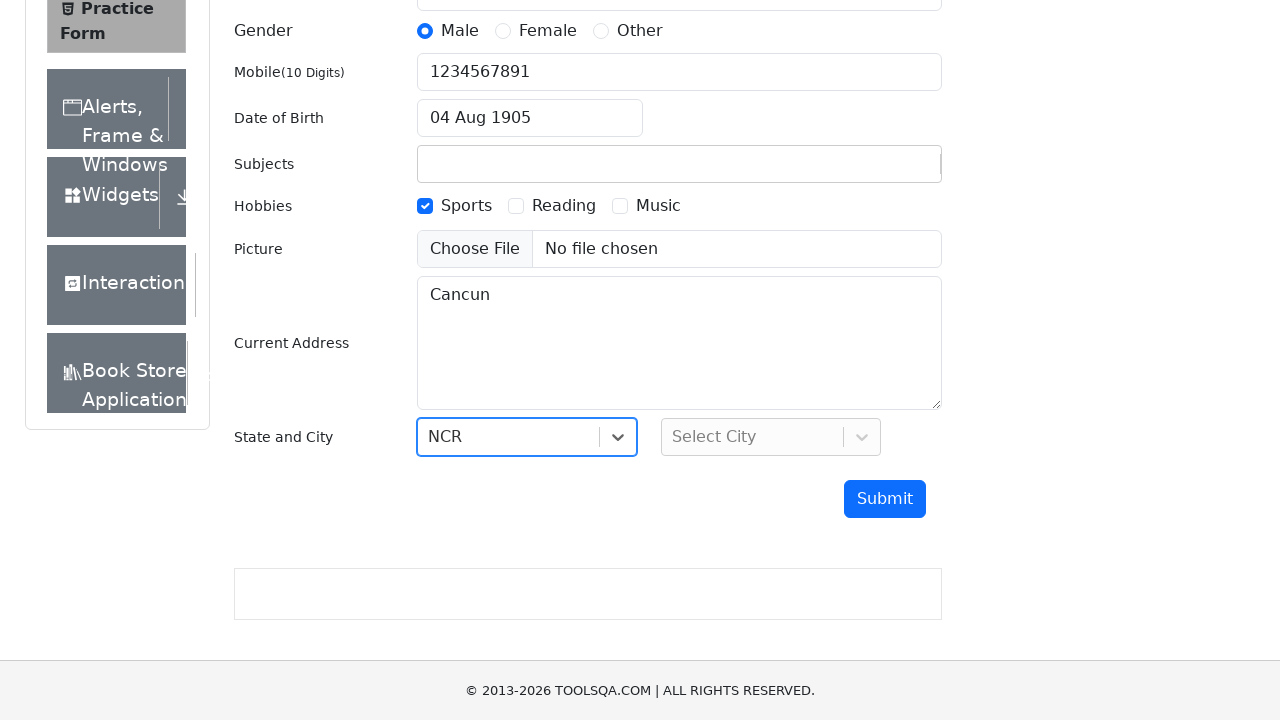

Opened city dropdown at (771, 437) on div#city
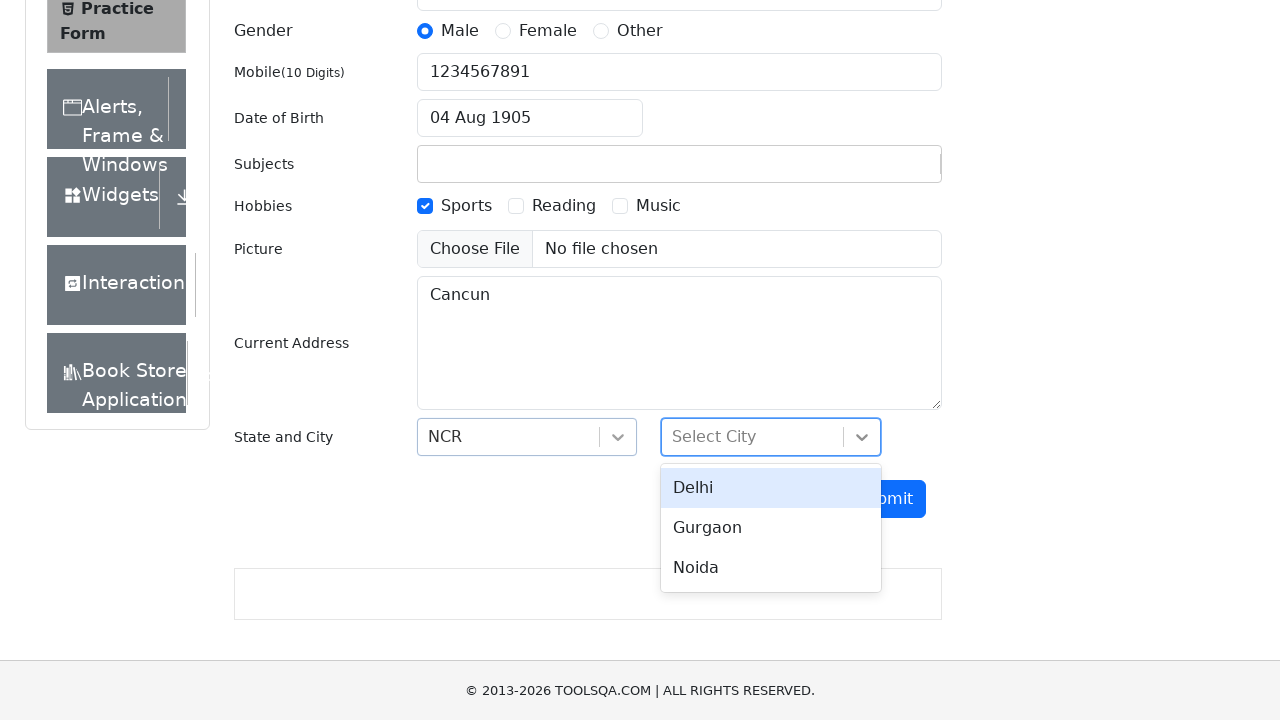

Selected Delhi city from dropdown at (771, 488) on div:text('Delhi')
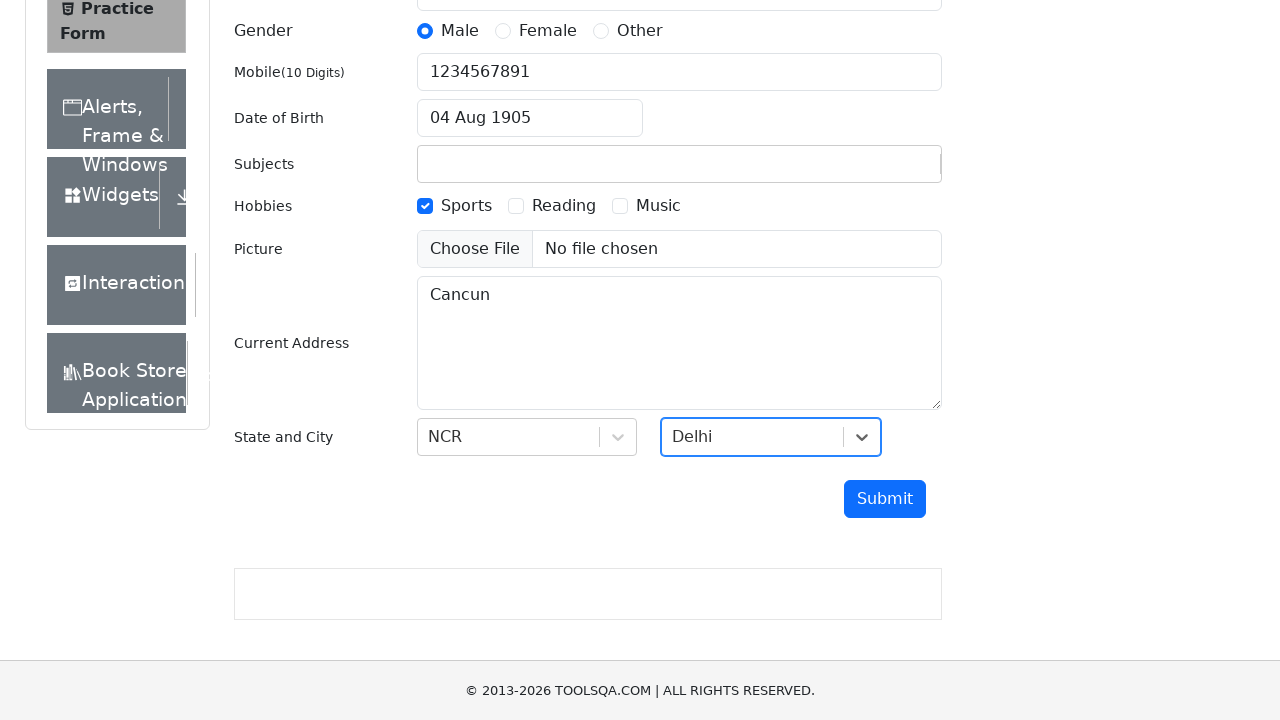

Clicked submit button to submit the form at (885, 499) on button#submit
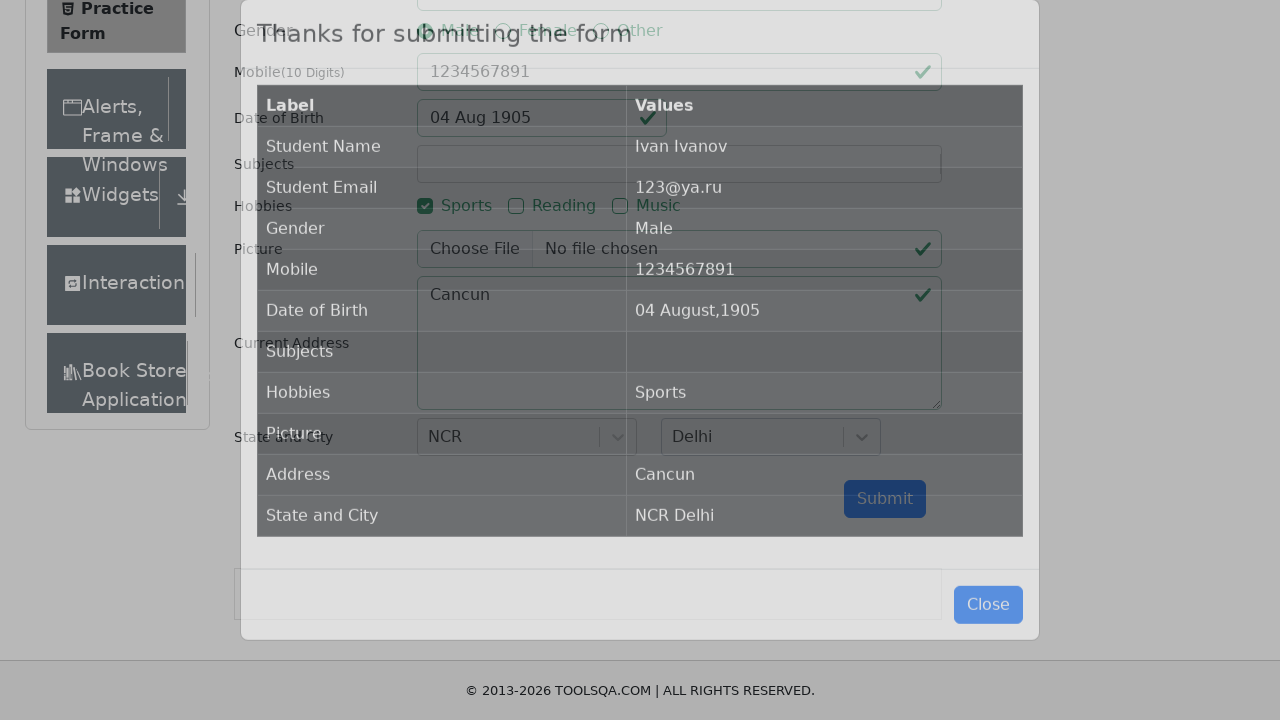

Form submission completed and results table loaded
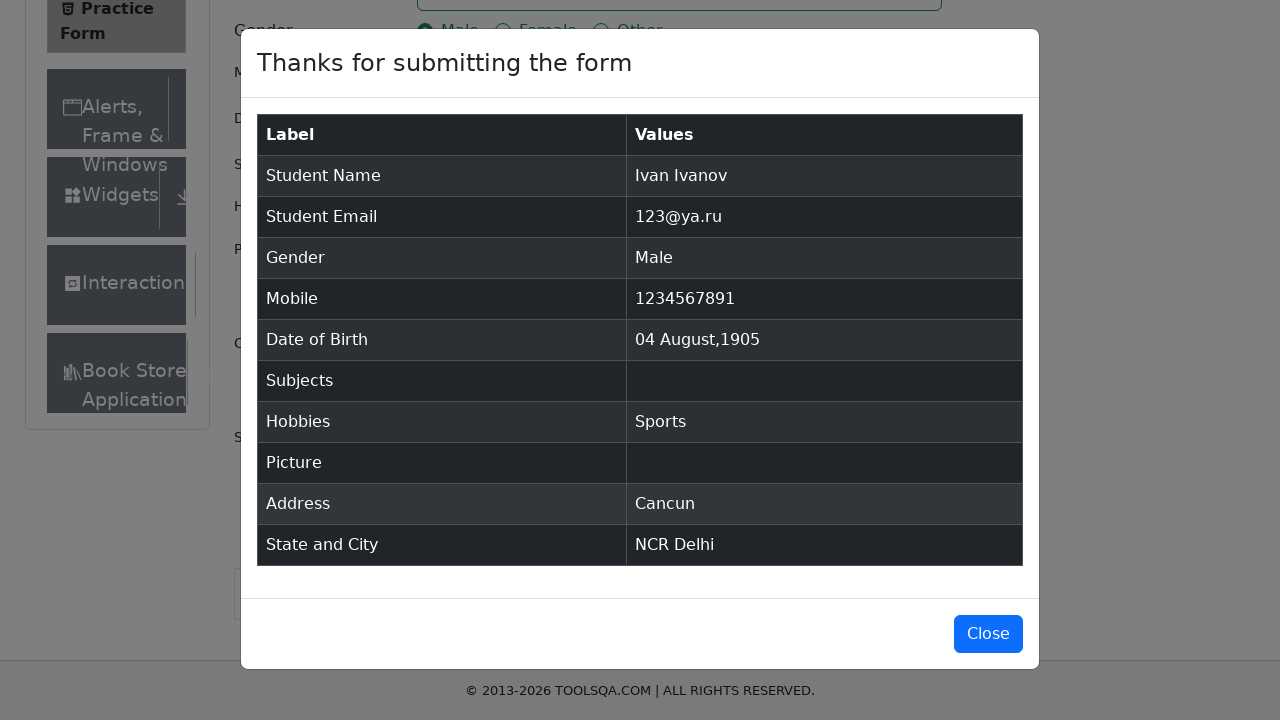

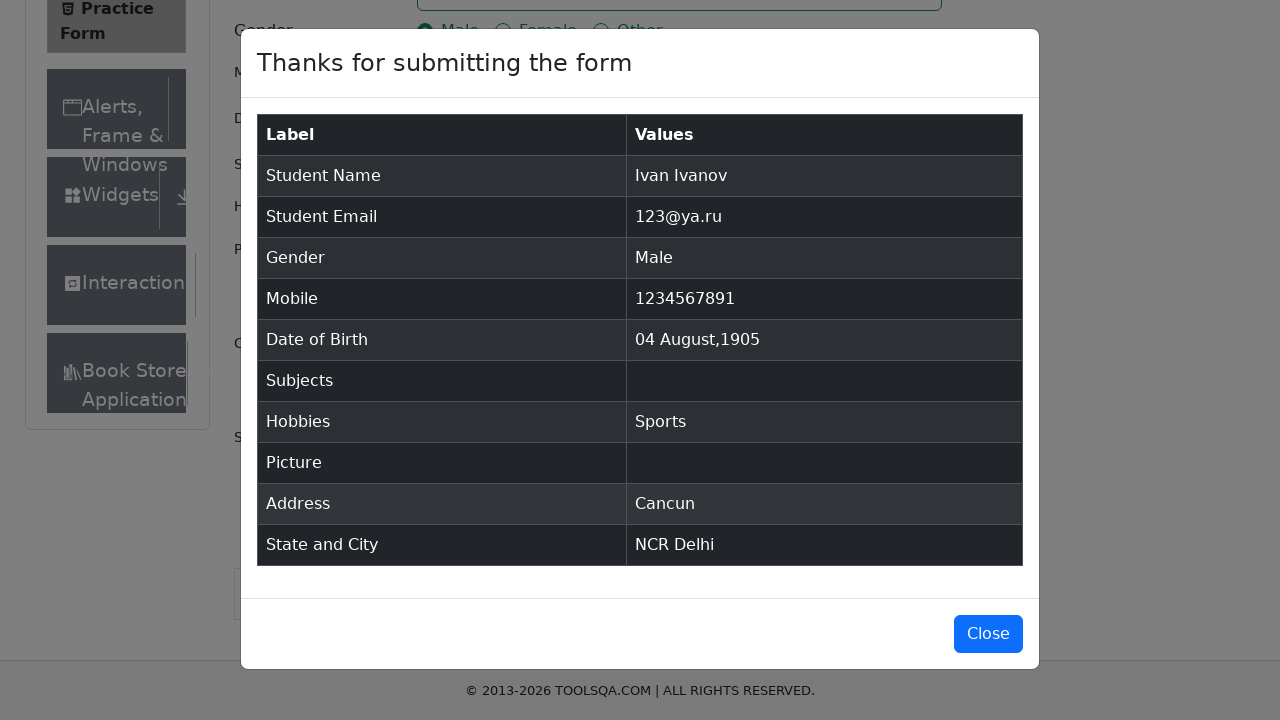